Tests marking all todo items as completed using the toggle-all checkbox

Starting URL: https://demo.playwright.dev/todomvc

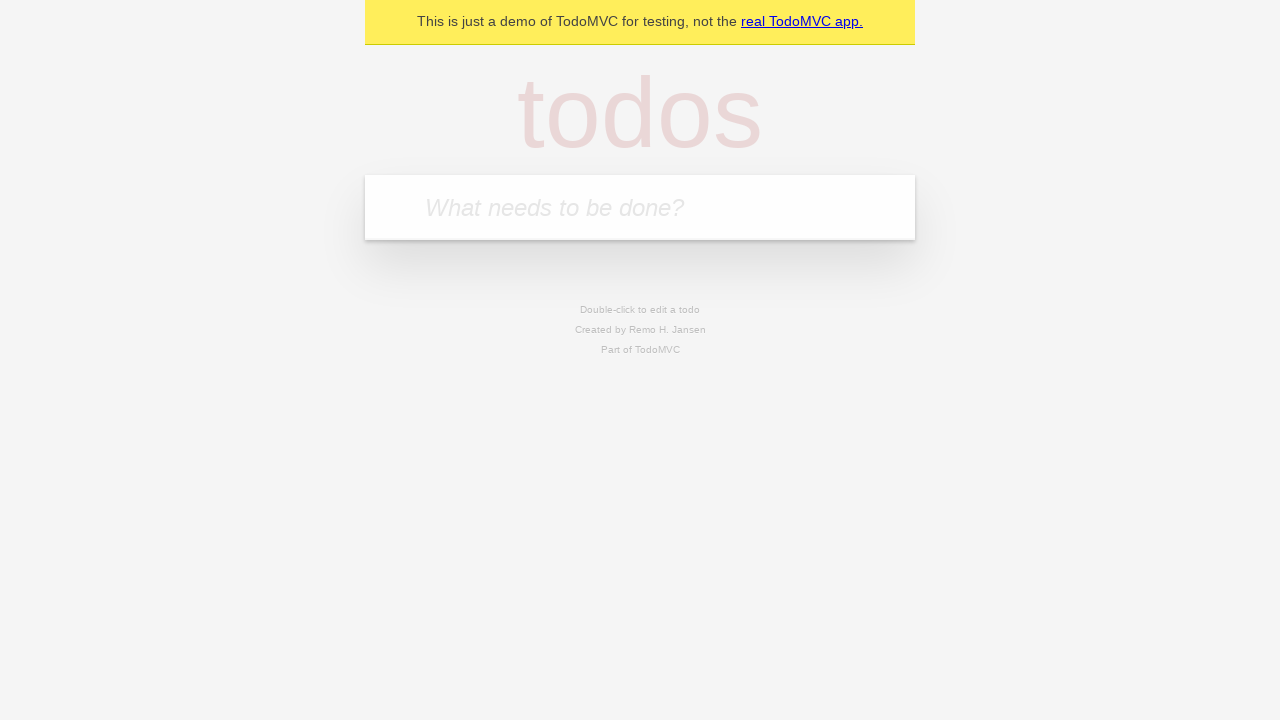

Filled new todo field with 'buy some cheese' on .new-todo
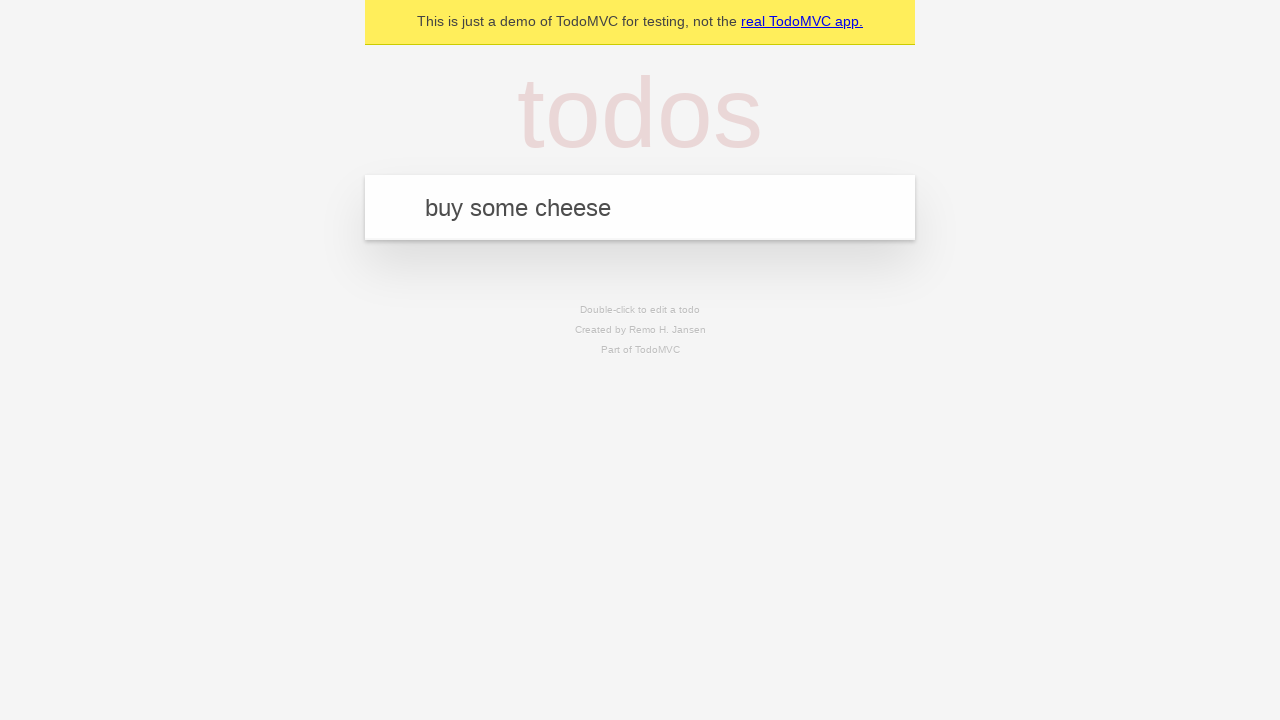

Pressed Enter to add first todo item on .new-todo
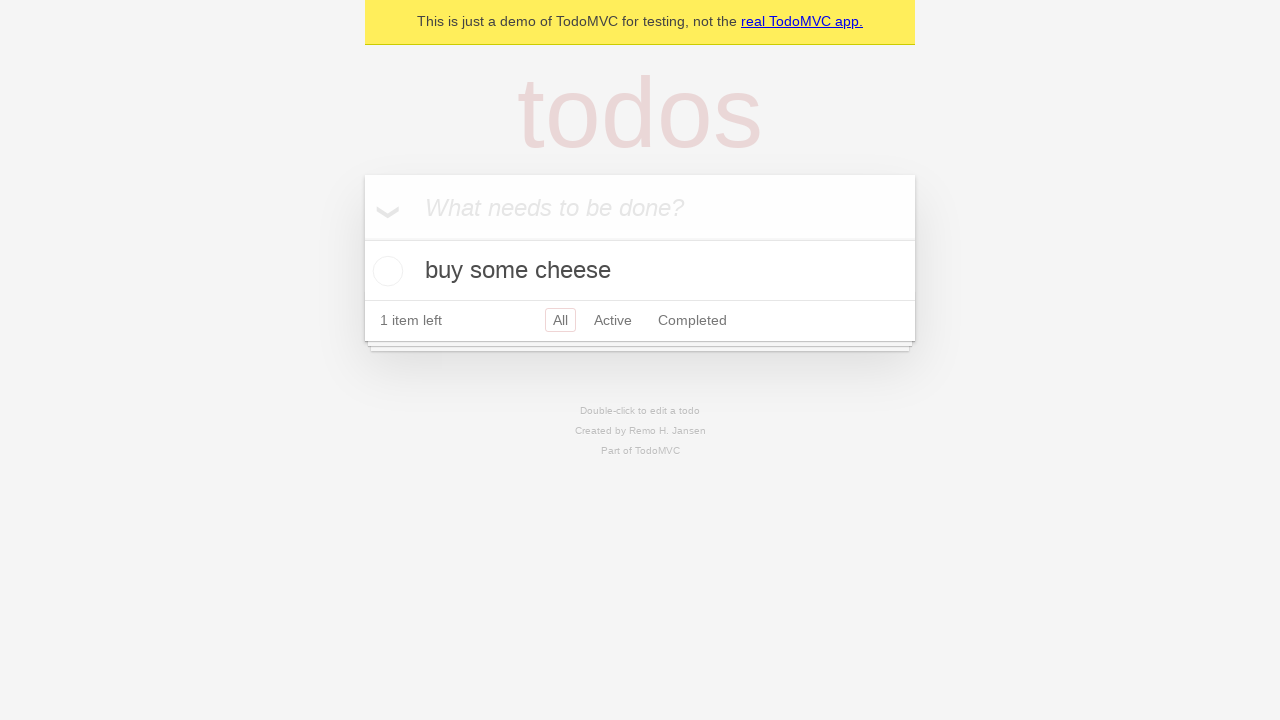

Filled new todo field with 'feed the cat' on .new-todo
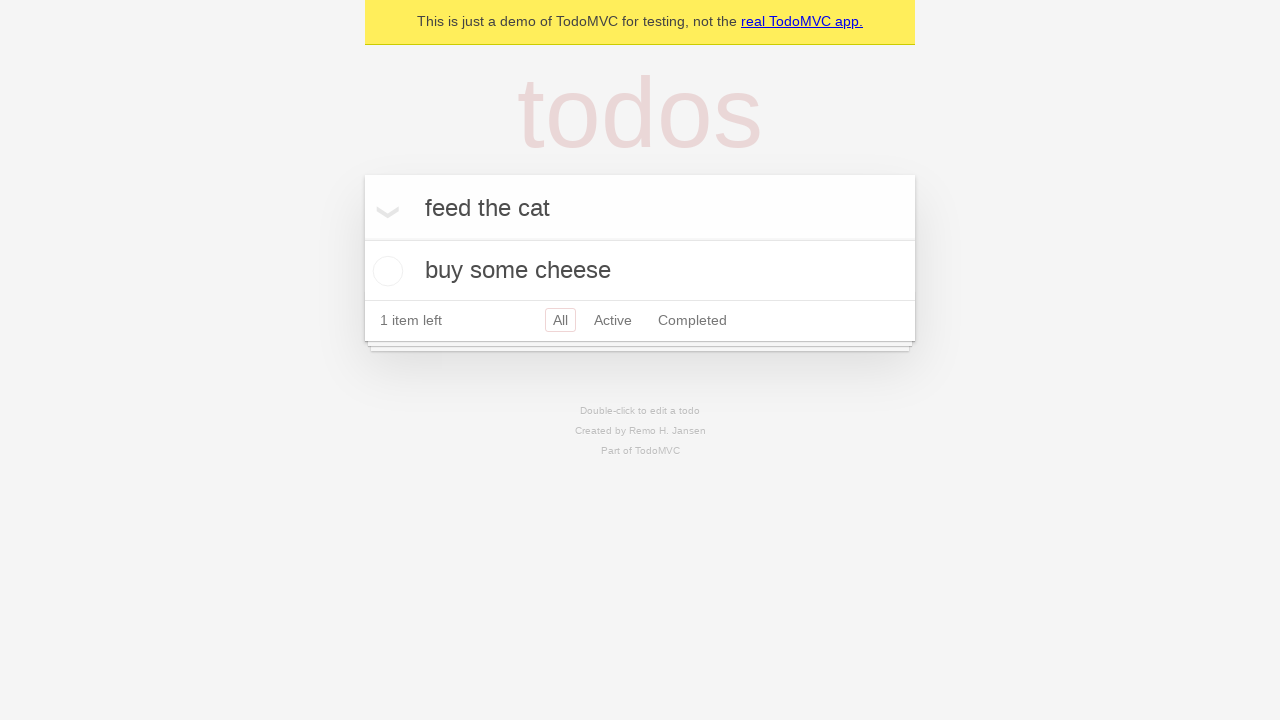

Pressed Enter to add second todo item on .new-todo
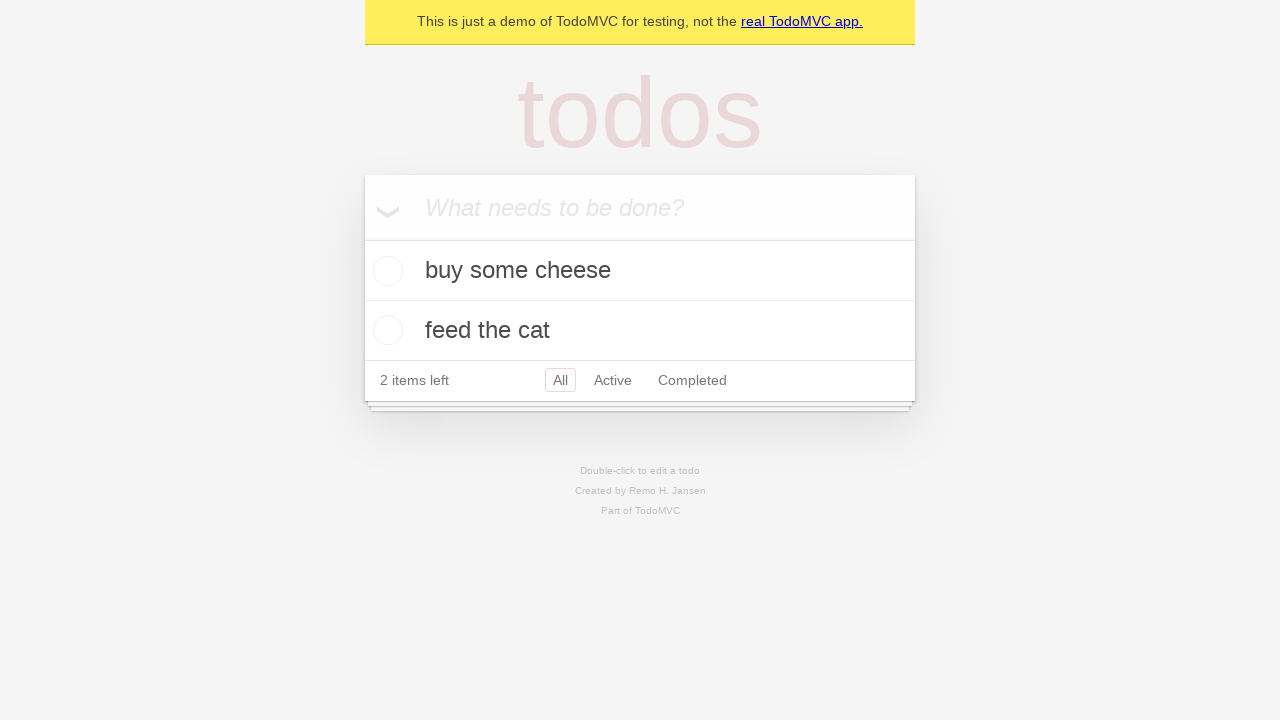

Filled new todo field with 'book a doctors appointment' on .new-todo
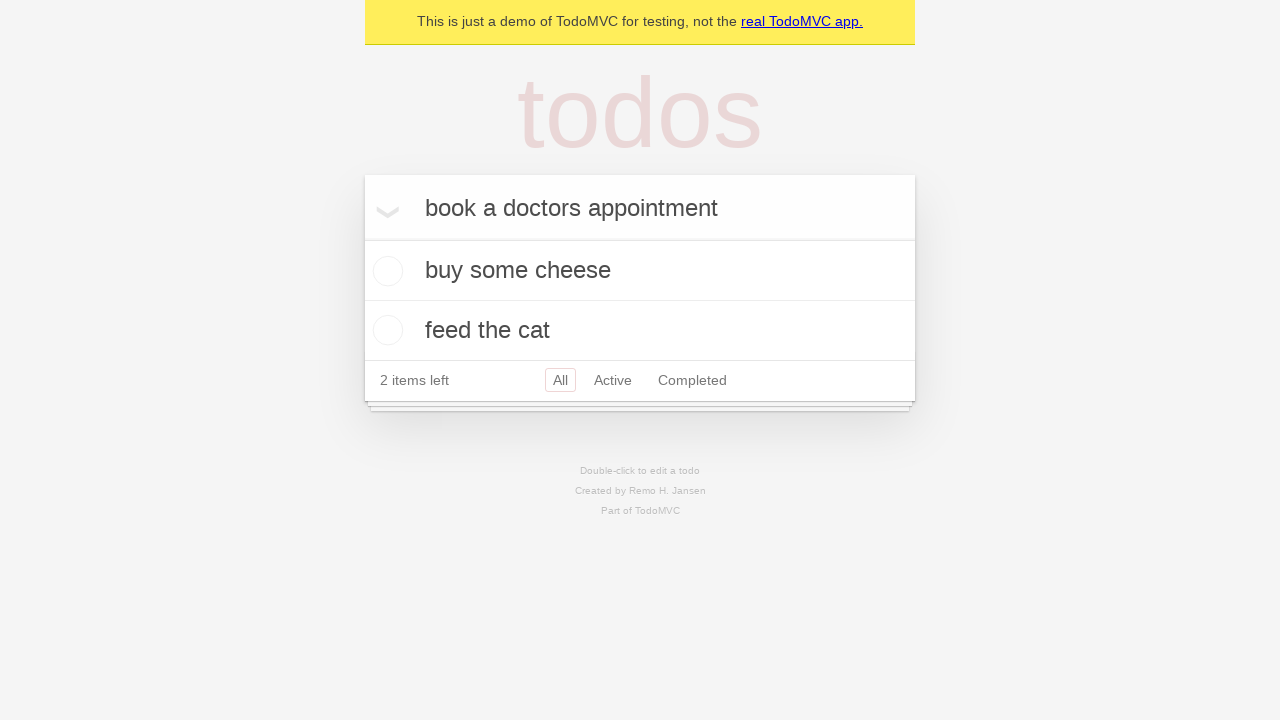

Pressed Enter to add third todo item on .new-todo
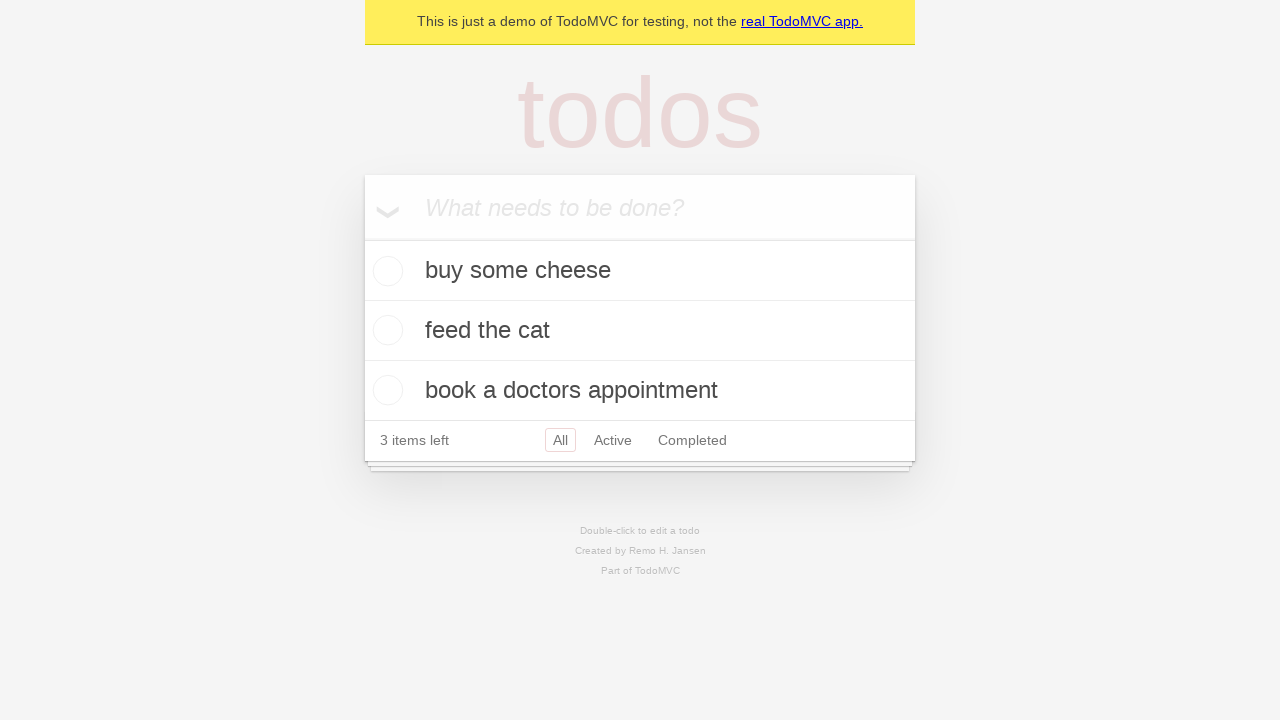

Clicked toggle-all checkbox to mark all items as completed at (362, 238) on .toggle-all
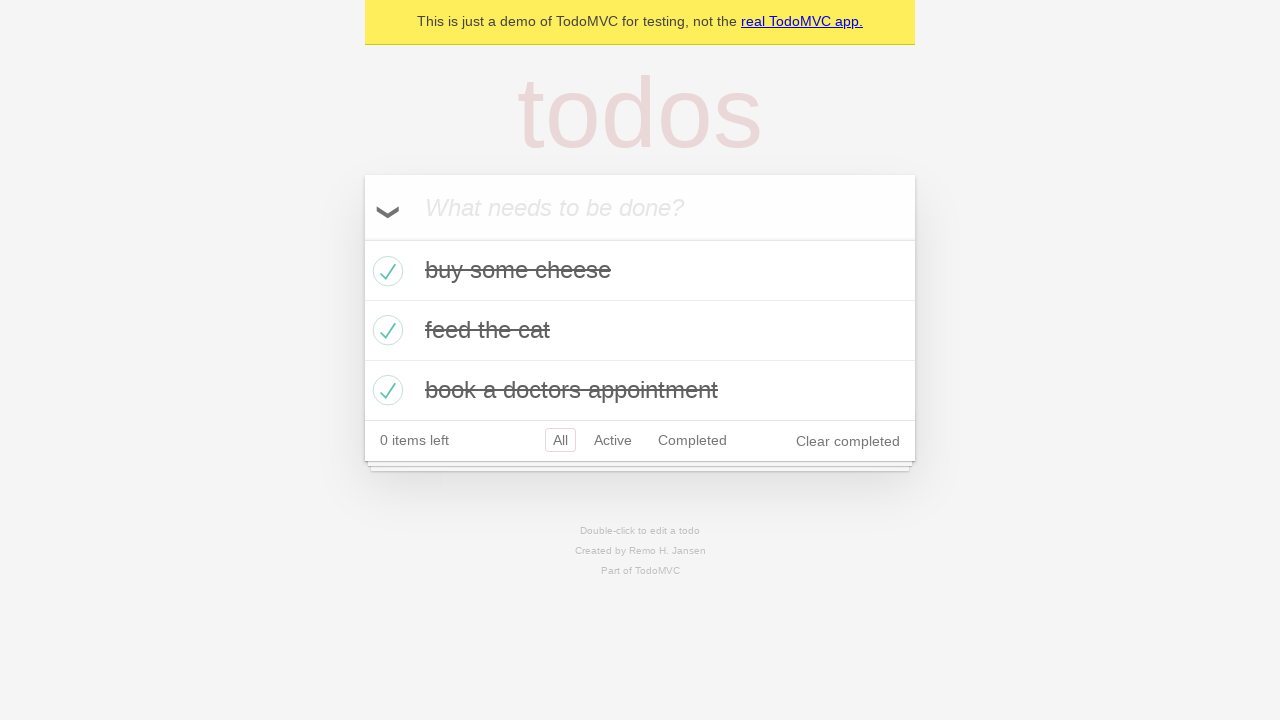

Waited for todo items to be marked as completed
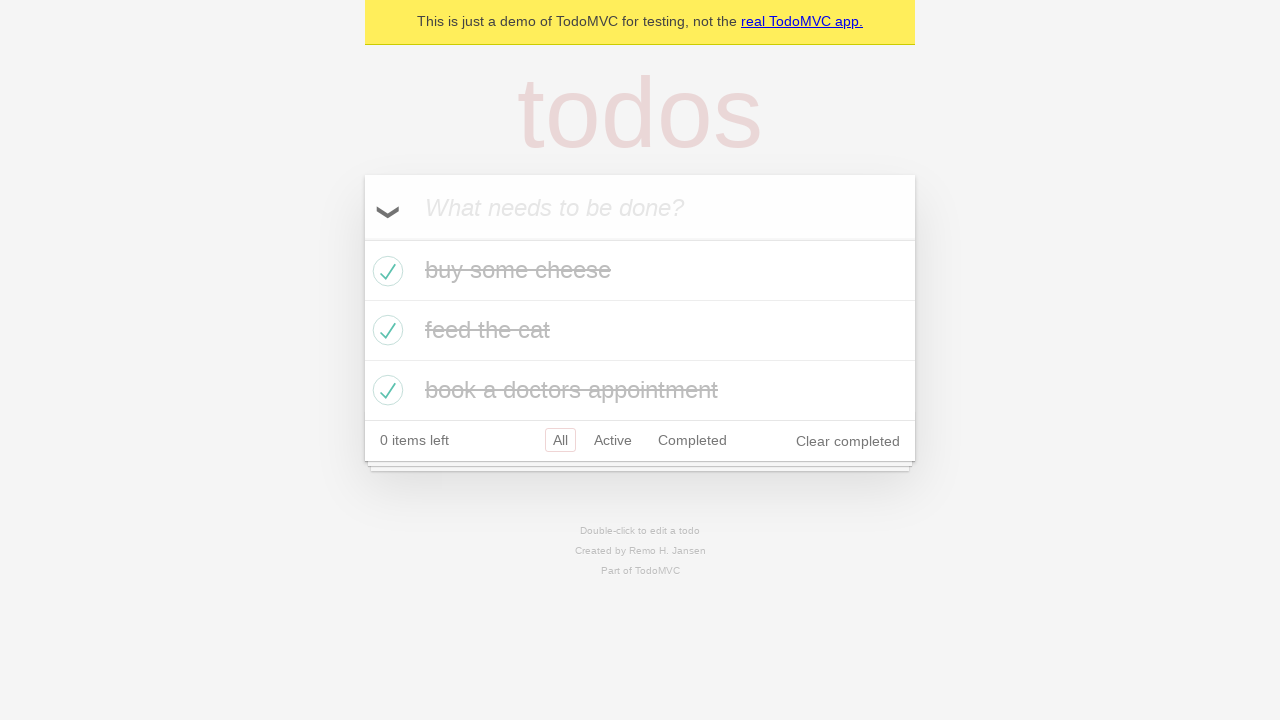

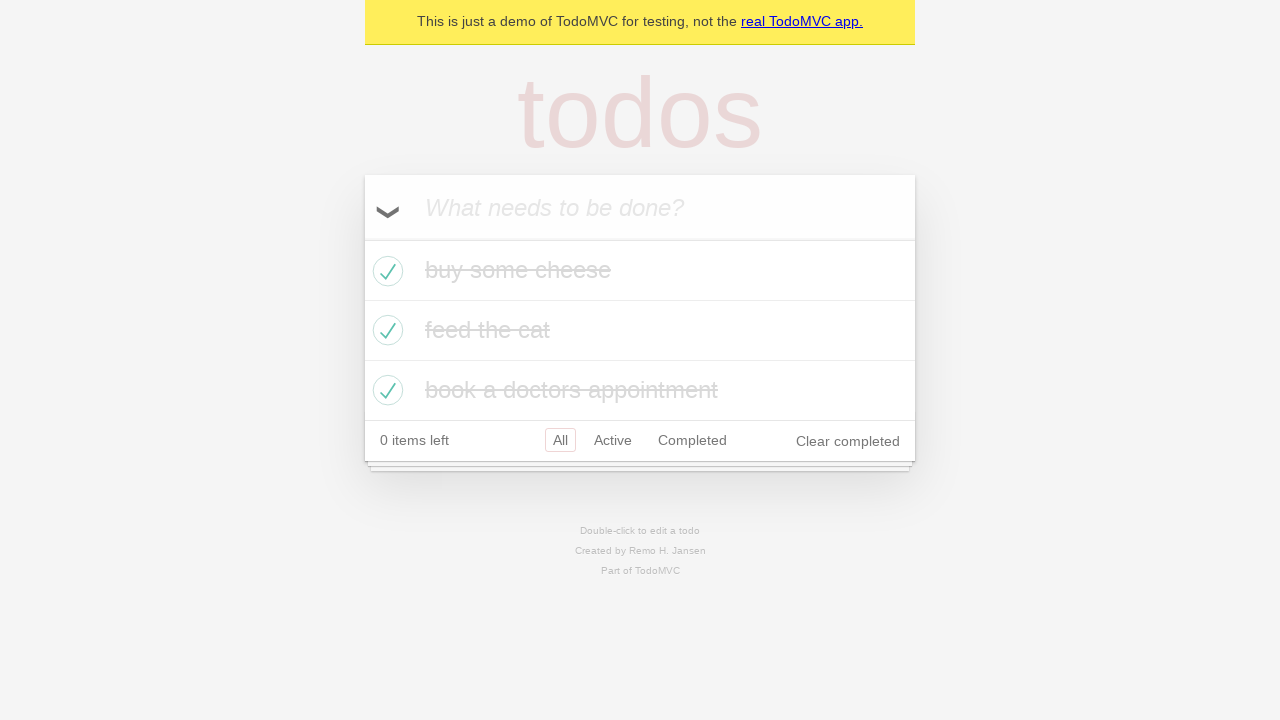